Tests a contact form by filling in the name and email fields on a Selenium practice playground website

Starting URL: https://seleniumplayground.practiceprobs.com/contact/

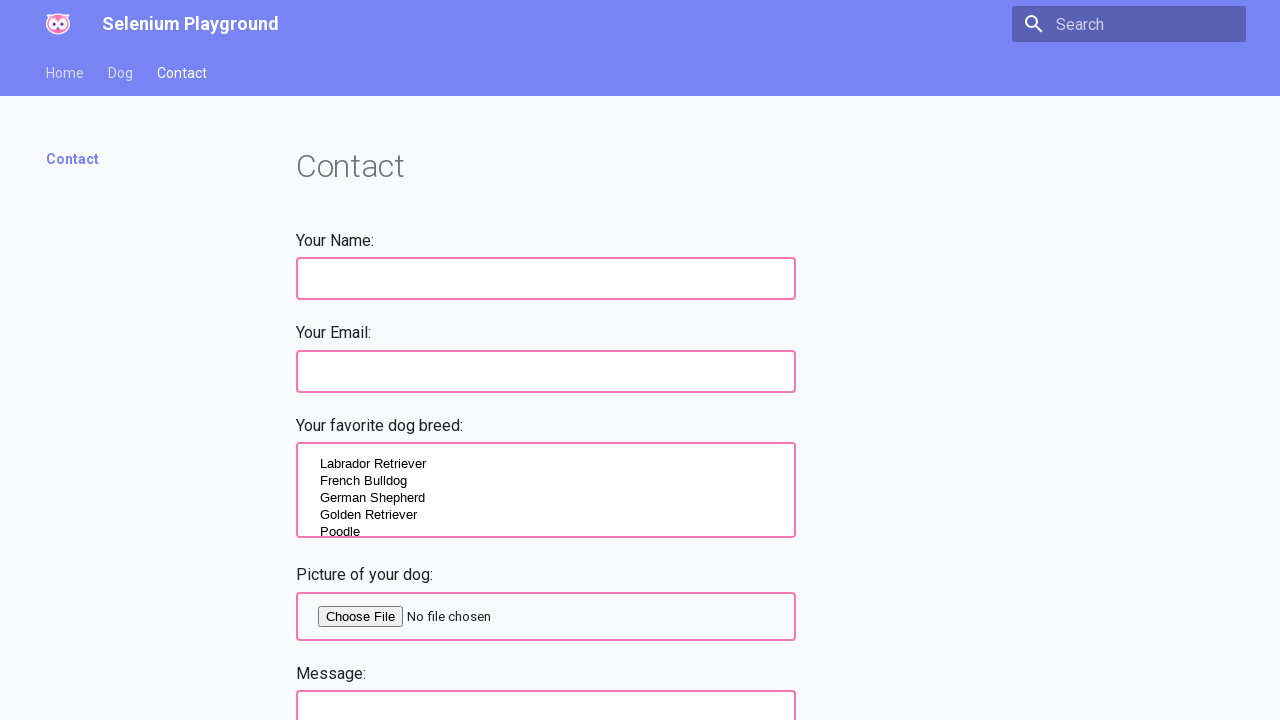

Filled in Your Name field with 'Sarah Mitchell' on //*[@id="contact-form"]/p[1]/label/input
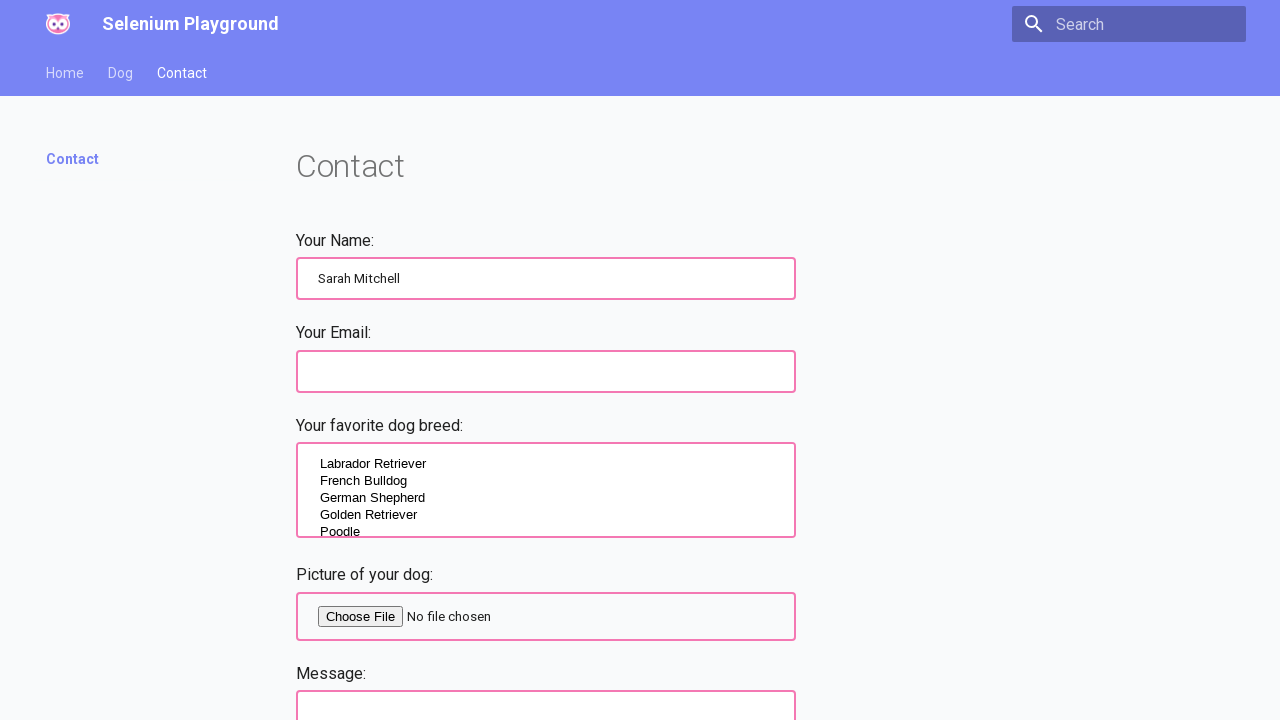

Filled in Your Email field with 'sarah.mitchell@example.com' on //*[@id="contact-form"]/p[2]/label/input
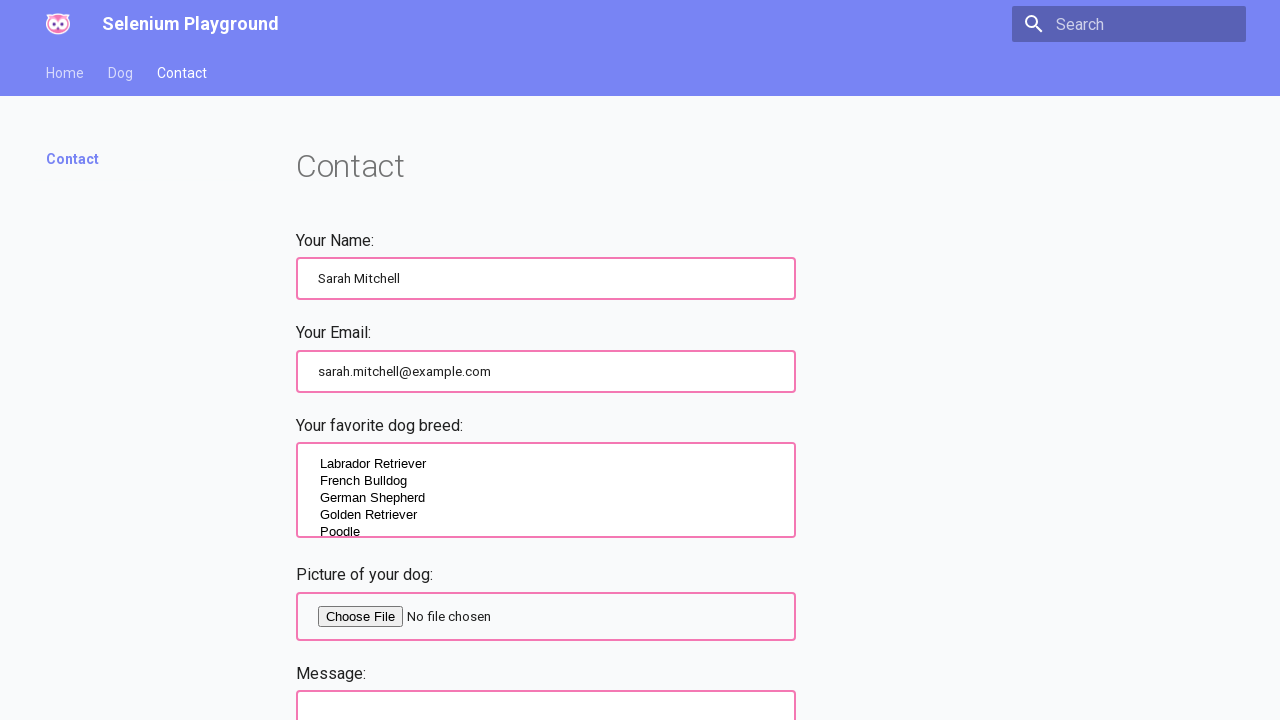

Waited 1000ms for form to be ready
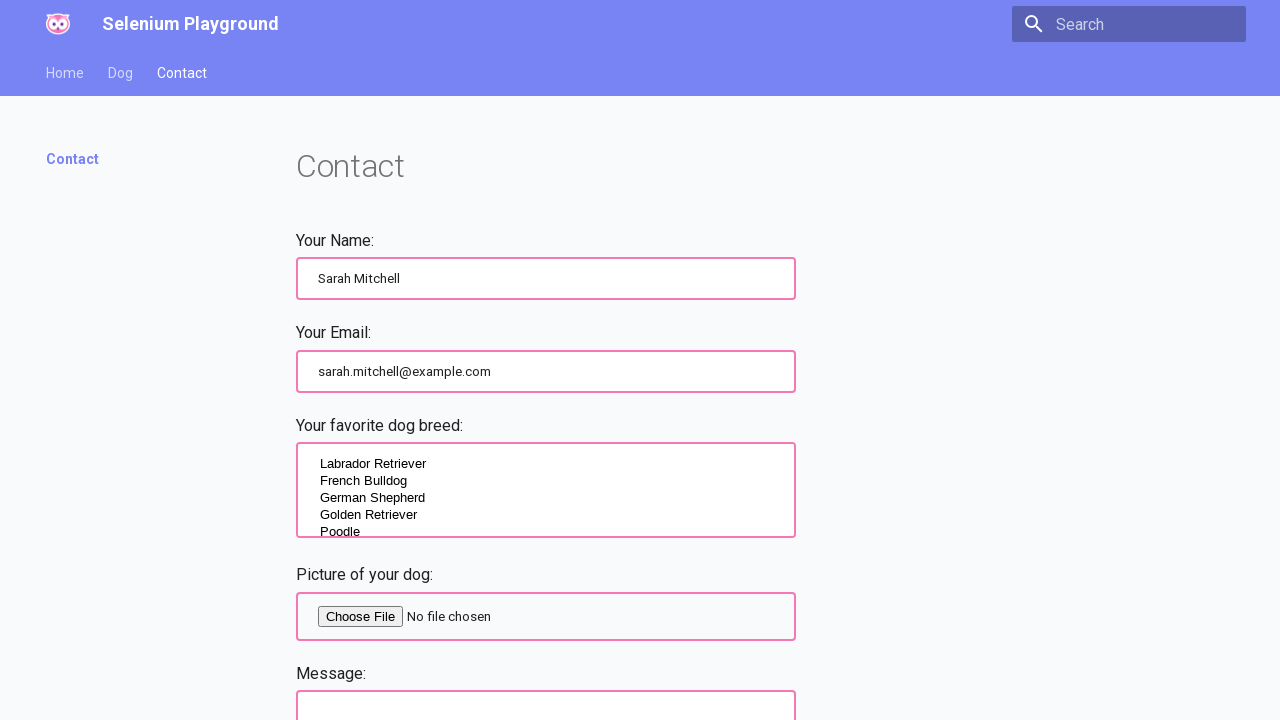

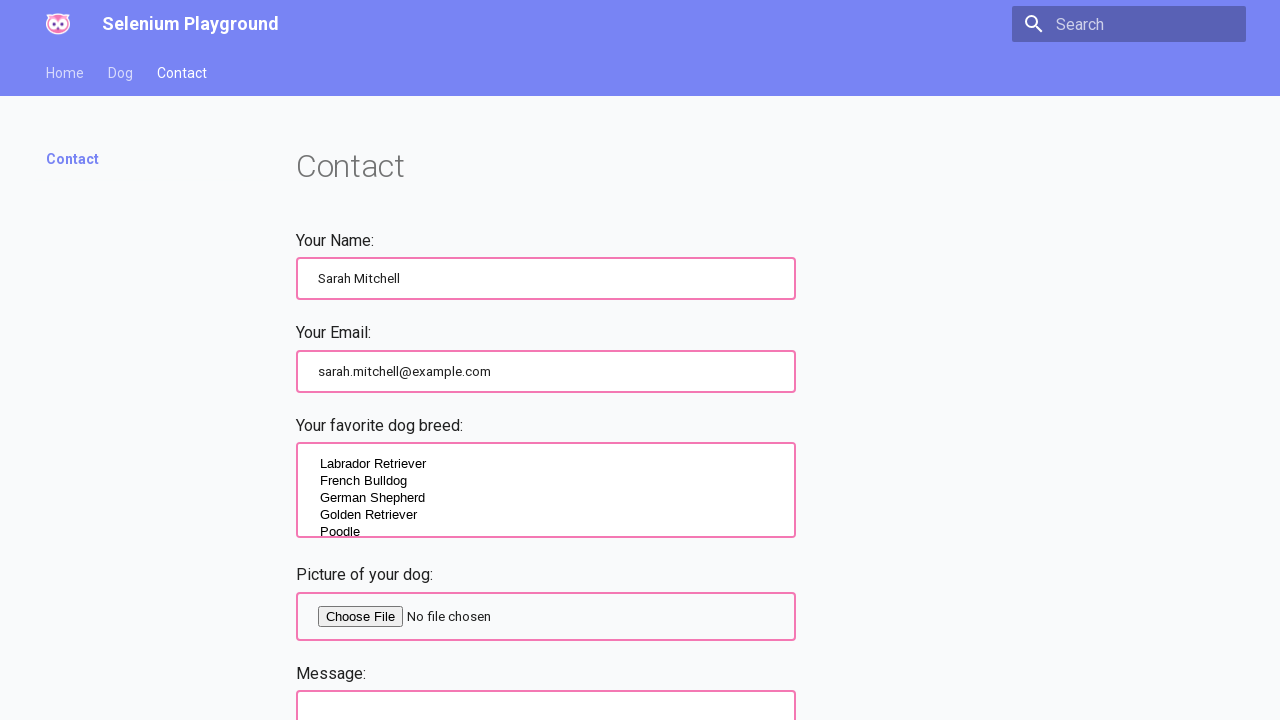